Navigates to QA Click Academy homepage and clicks on the second navigation menu item

Starting URL: http://qaclickacademy.com

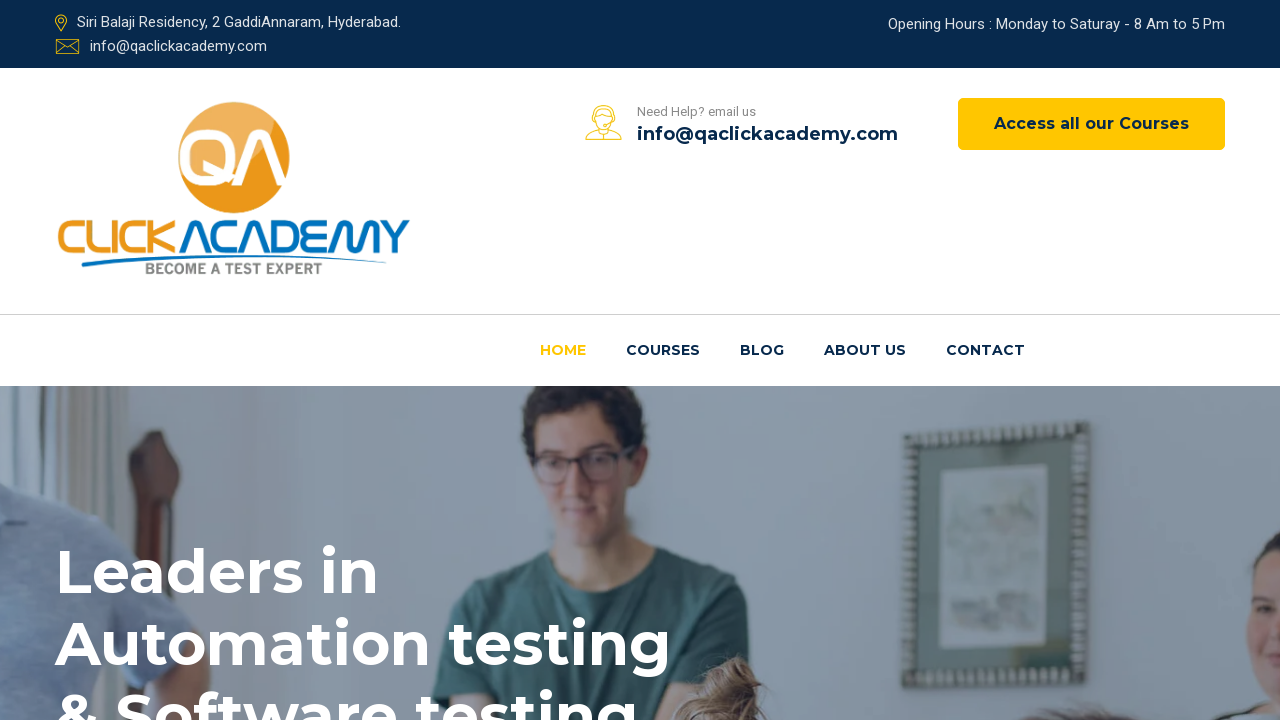

Navigated to QA Click Academy homepage
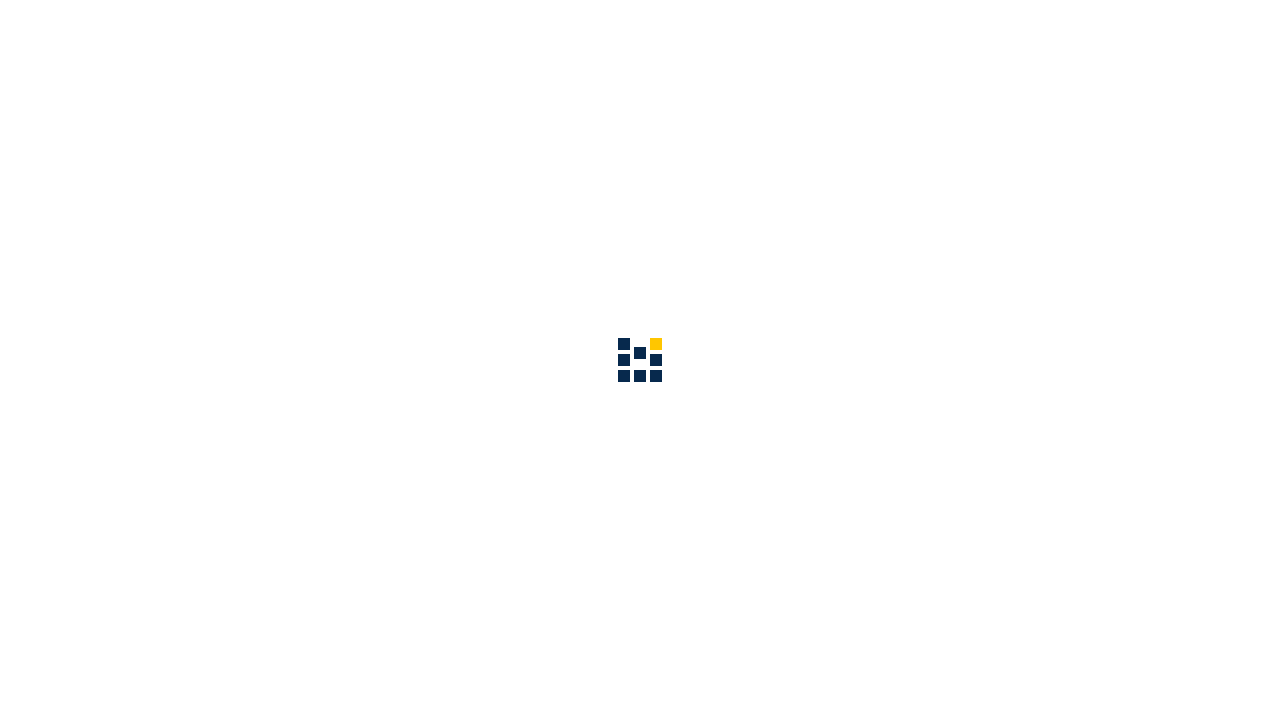

Clicked on the second navigation menu item at (663, 36) on xpath=//header//nav//ul/li[2]/a
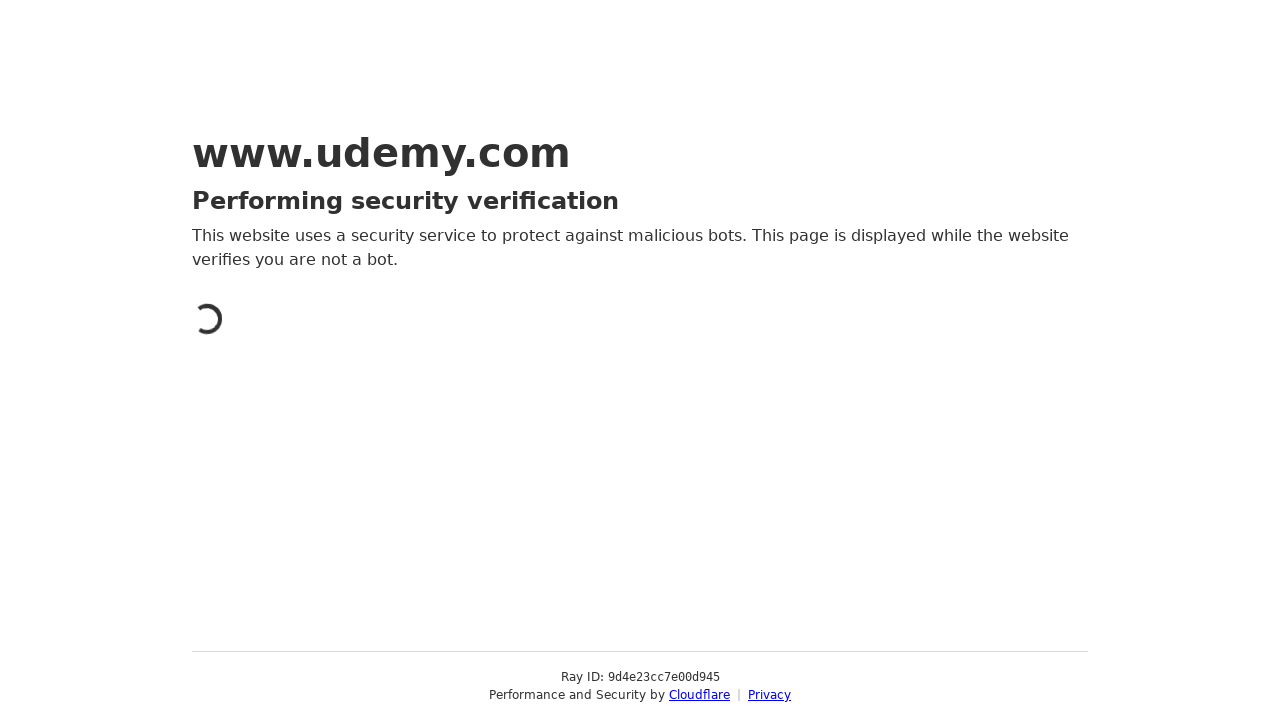

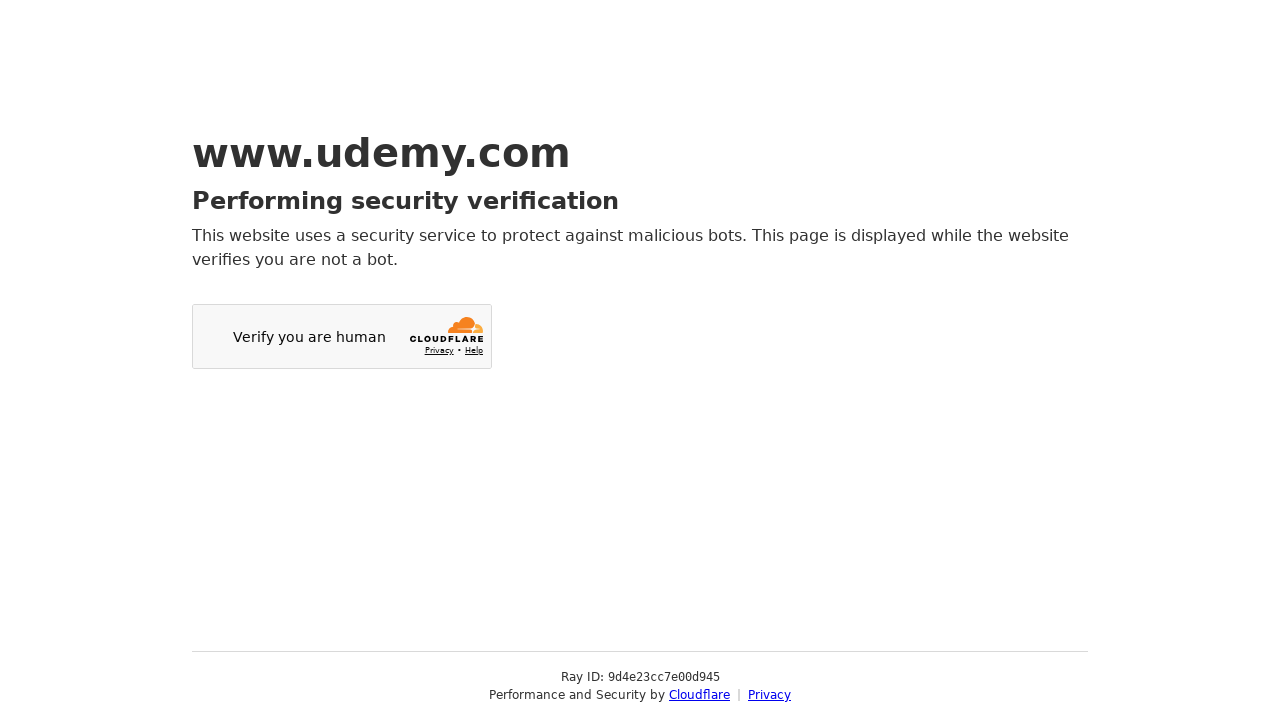